Tests file upload functionality by selecting a file and submitting the upload form, then verifying the uploaded filename is displayed

Starting URL: http://the-internet.herokuapp.com/upload

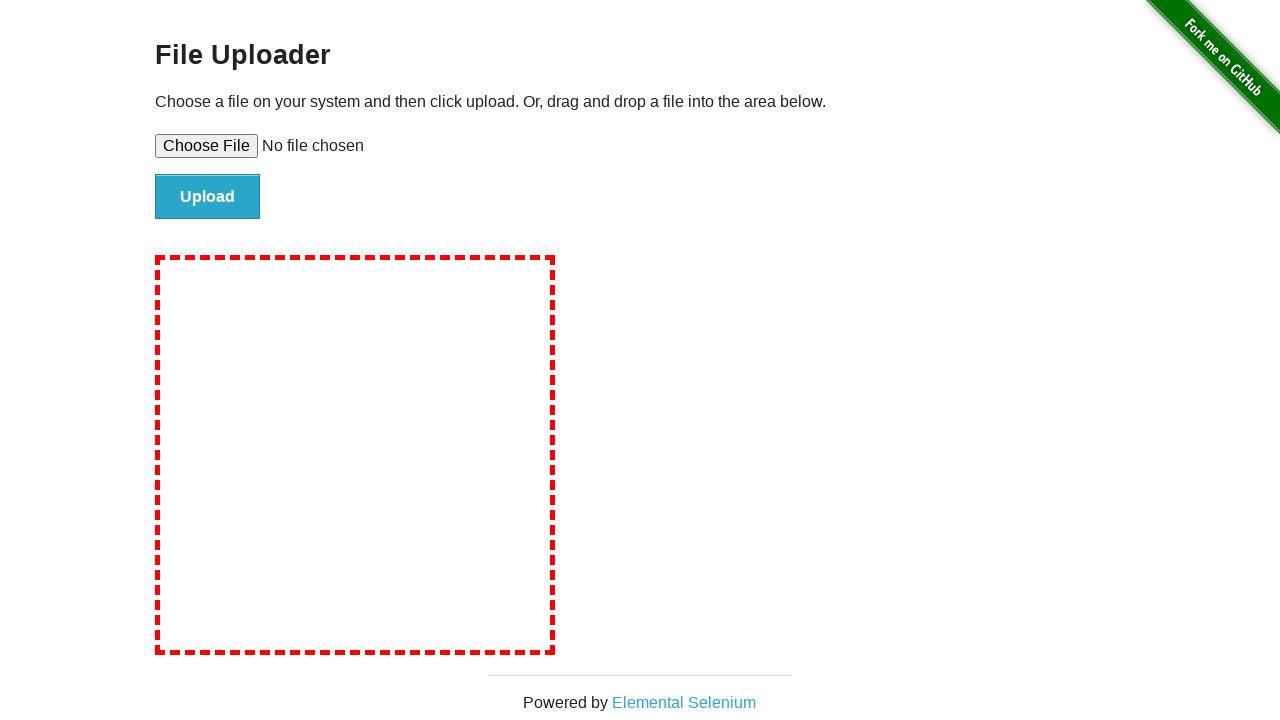

Created temporary test file with content
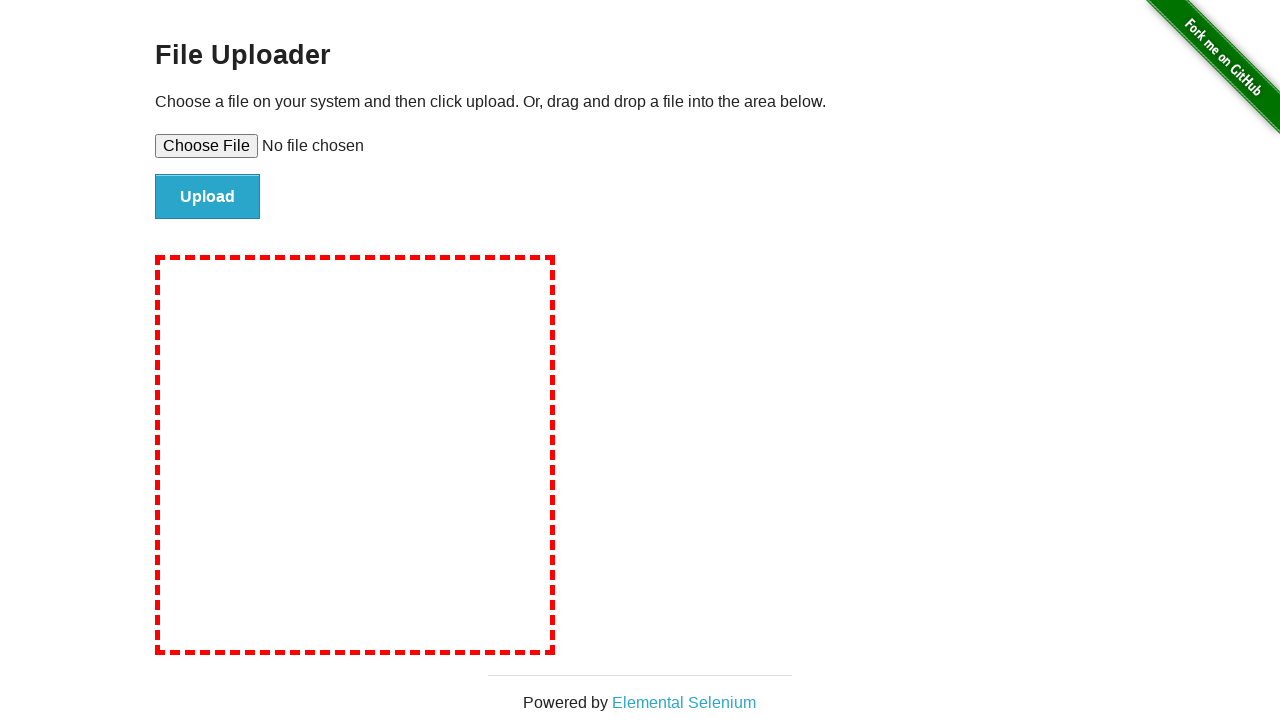

Selected test-upload-file.txt for upload
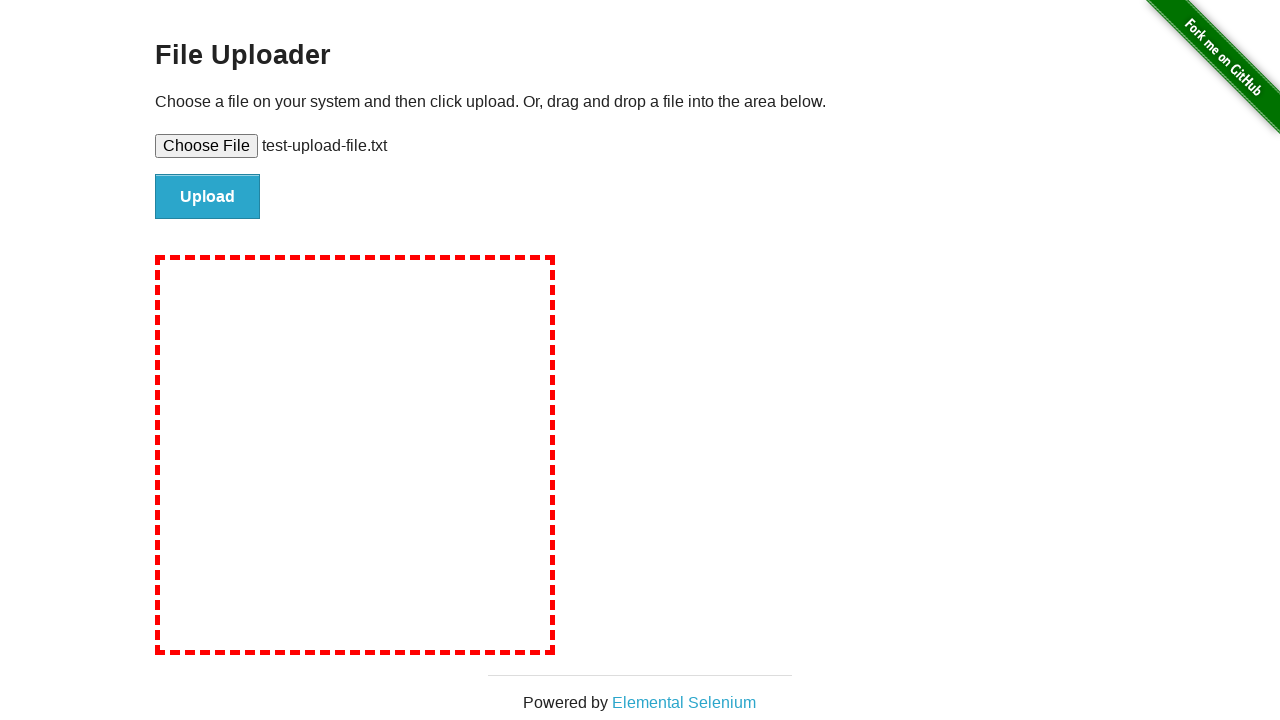

Clicked upload/submit button to submit the form at (208, 197) on #file-submit
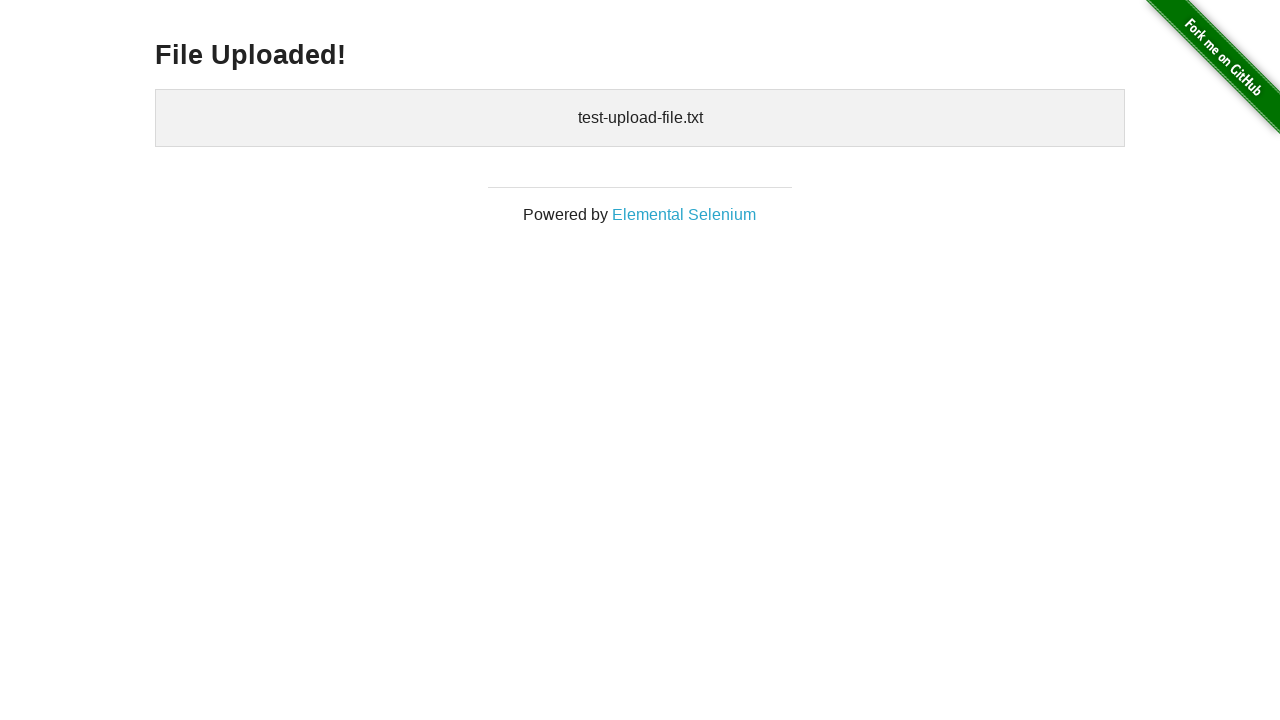

Verified uploaded filename is displayed on the page
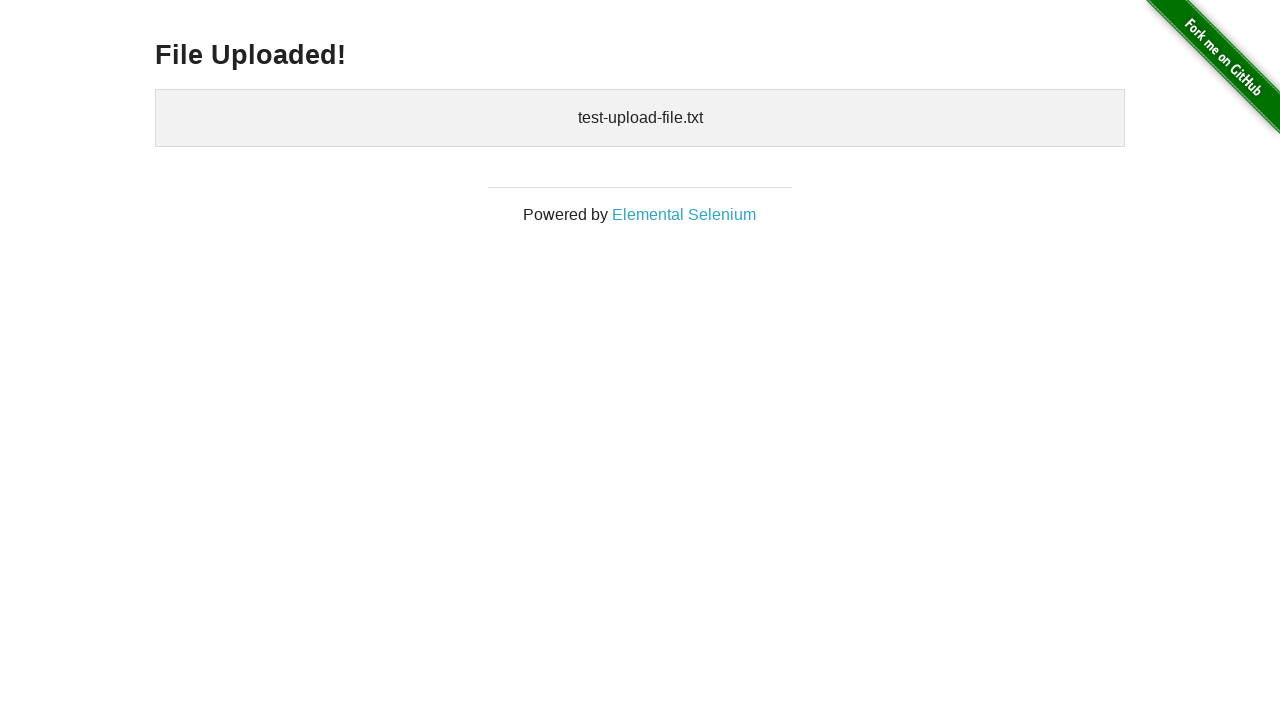

Cleaned up temporary test file
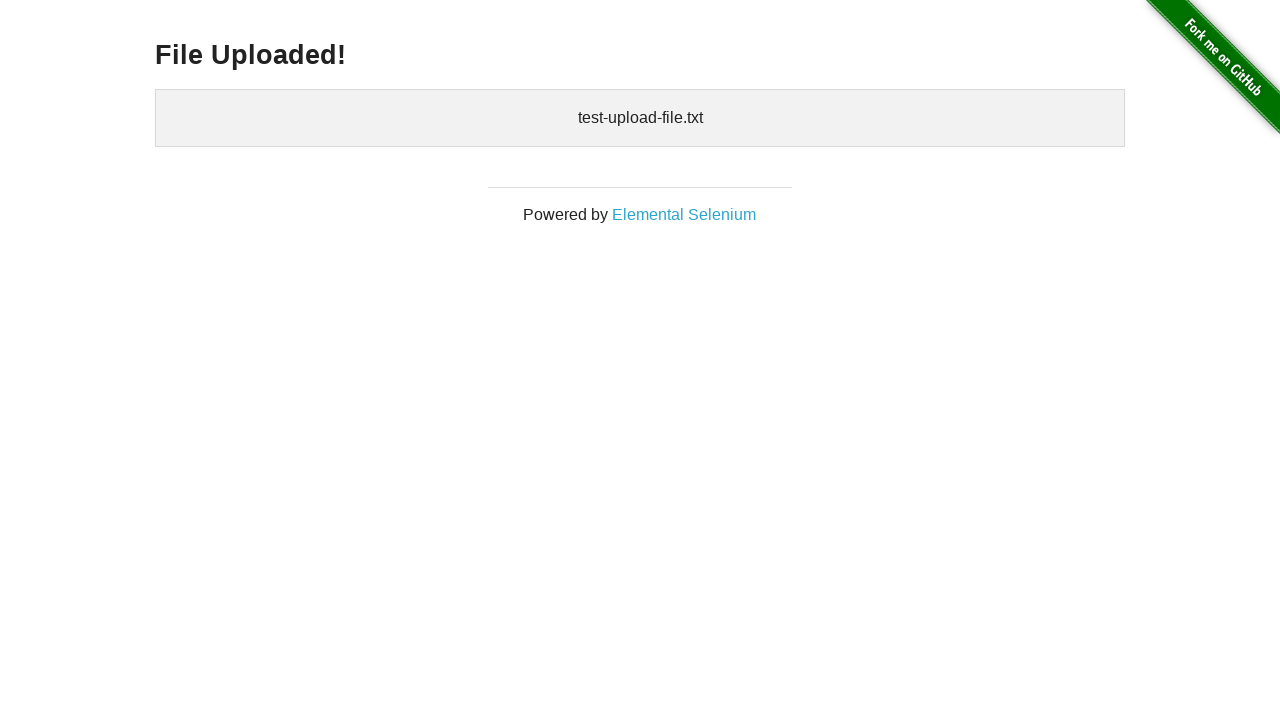

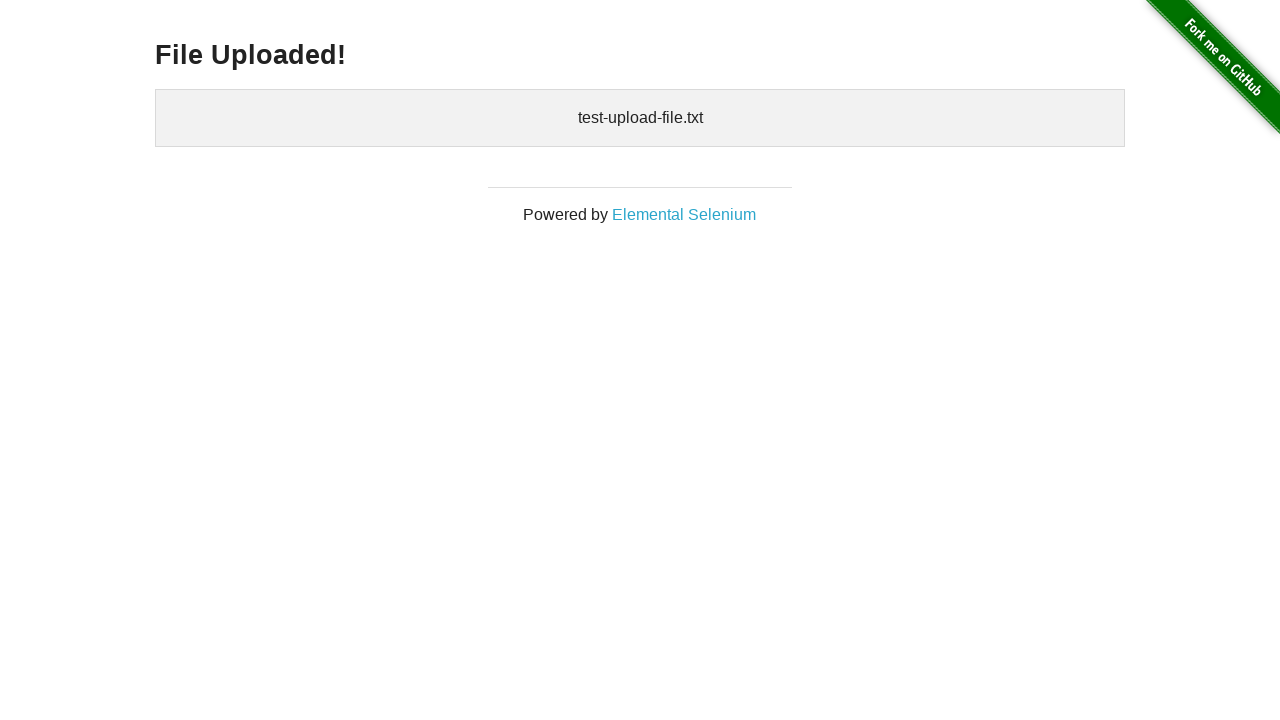